Tests clicking on the "Home" link after removing its target attribute to verify navigation to the homepage with the Selenium Online Training banner

Starting URL: https://demoqa.com/links

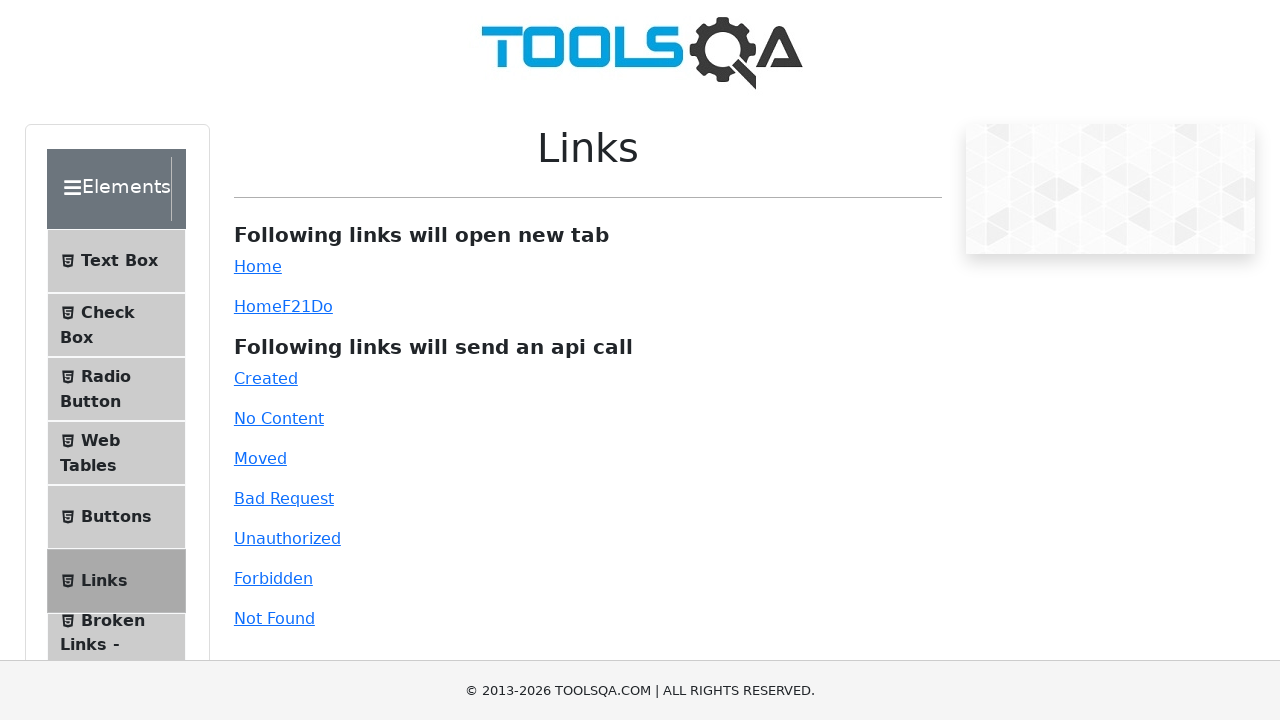

Removed target attribute from Home link to prevent new tab opening
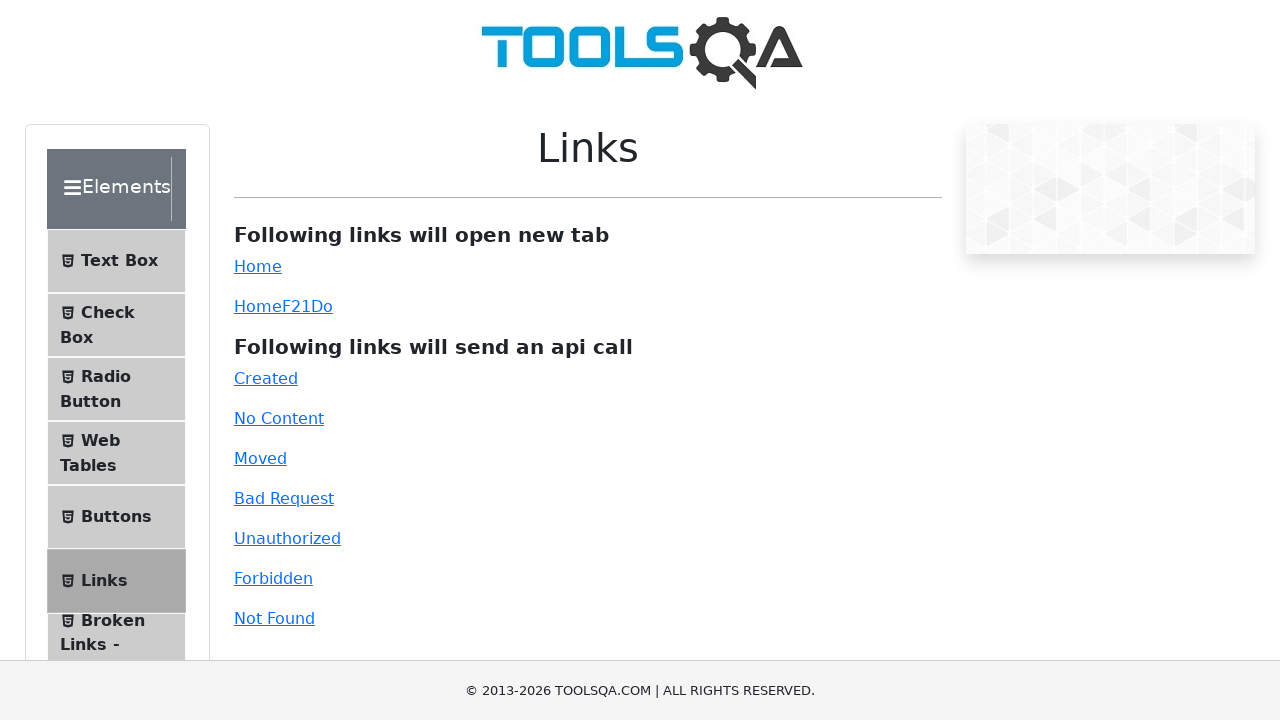

Clicked Home link to navigate to homepage at (258, 266) on #simpleLink
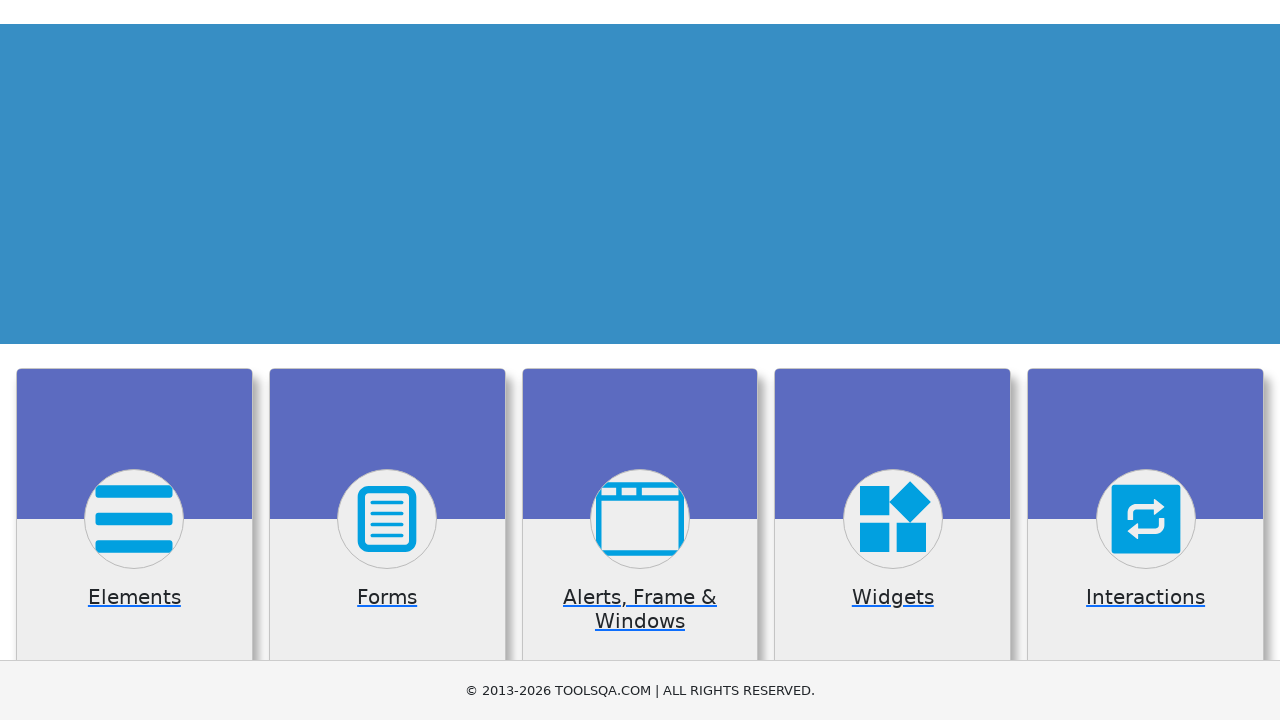

Selenium Online Training banner appeared on homepage
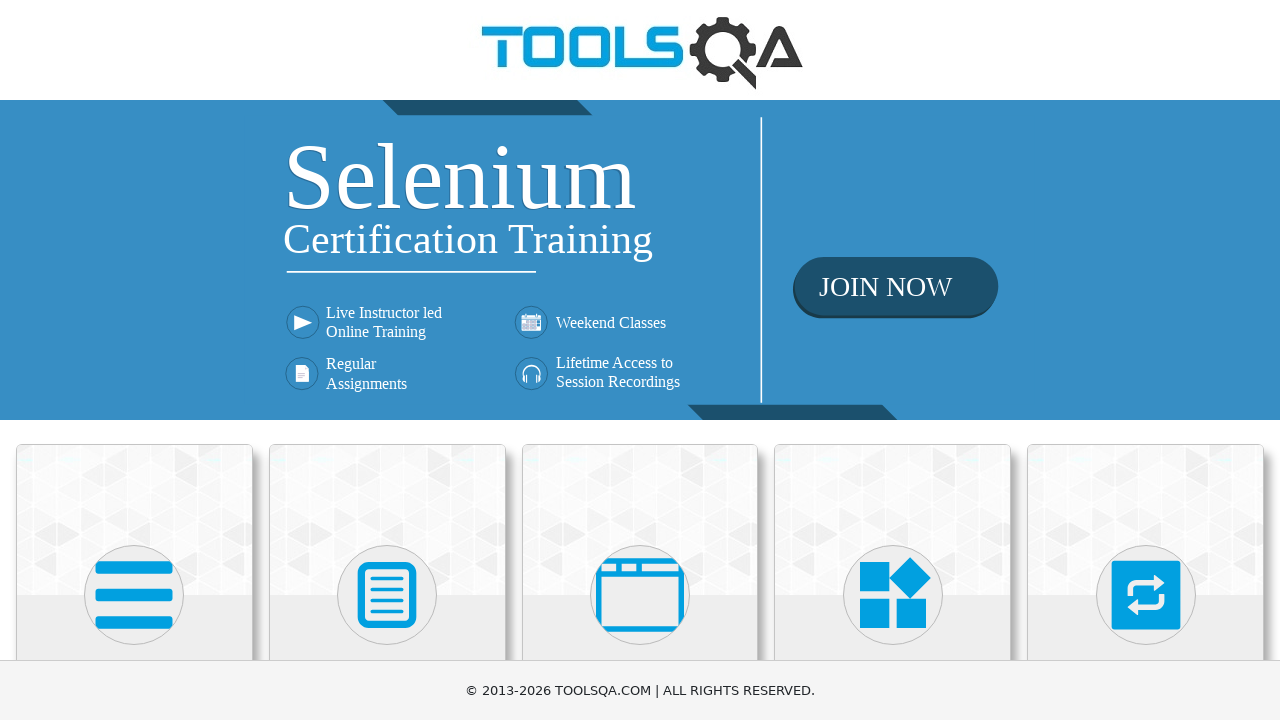

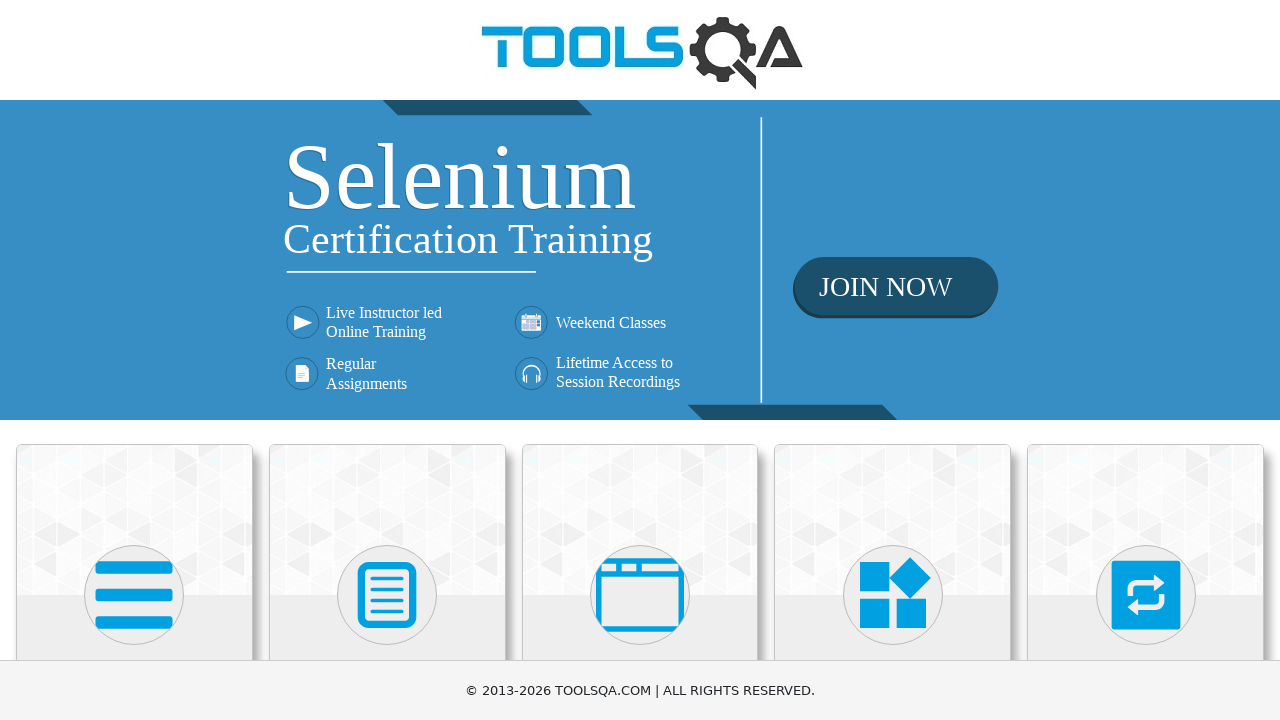